Tests MBTI test page access and verifies answer buttons are present for test functionality

Starting URL: https://korean-mbti-platform.netlify.app/en/tests/mbti-classic

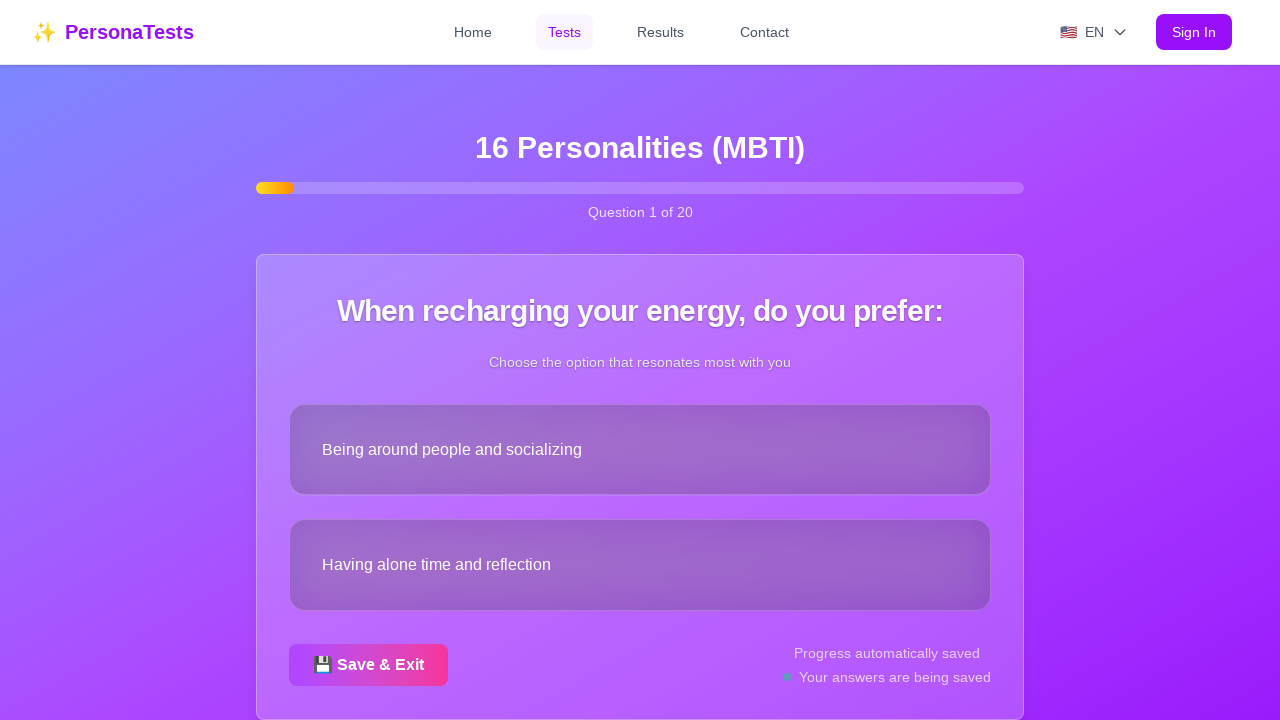

MBTI test page DOM content loaded
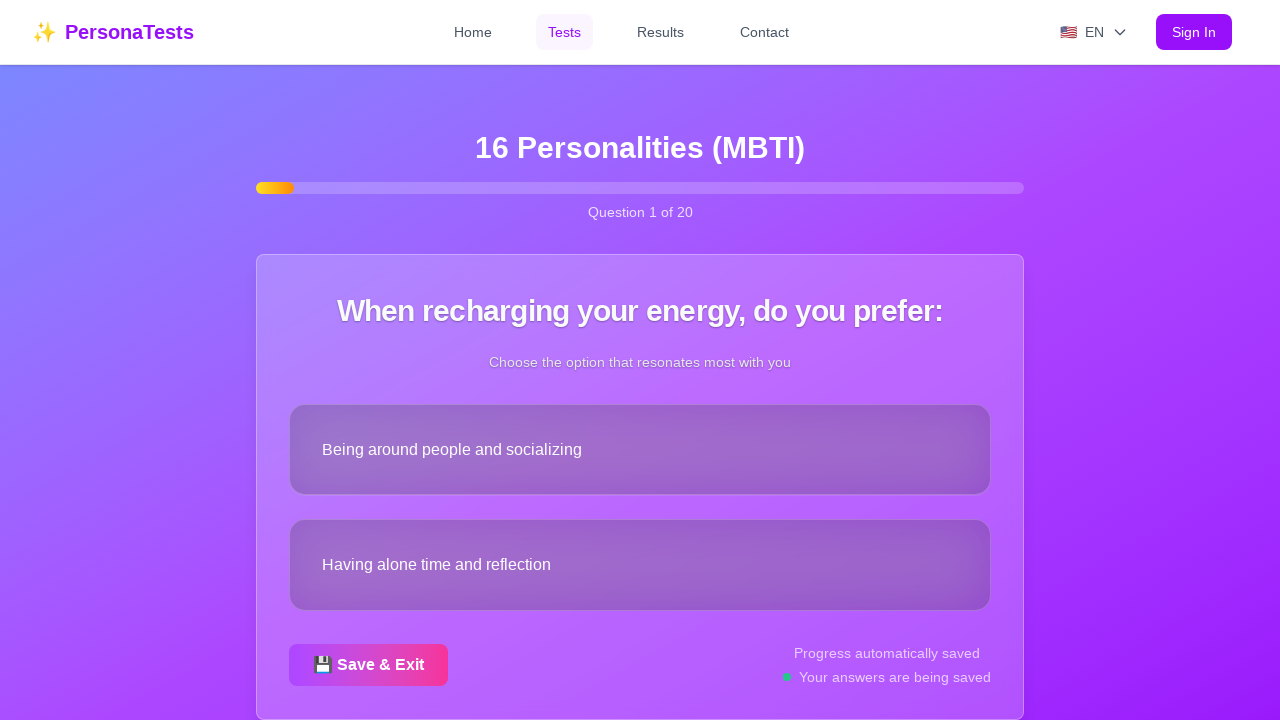

Waited 2 seconds for page to fully render
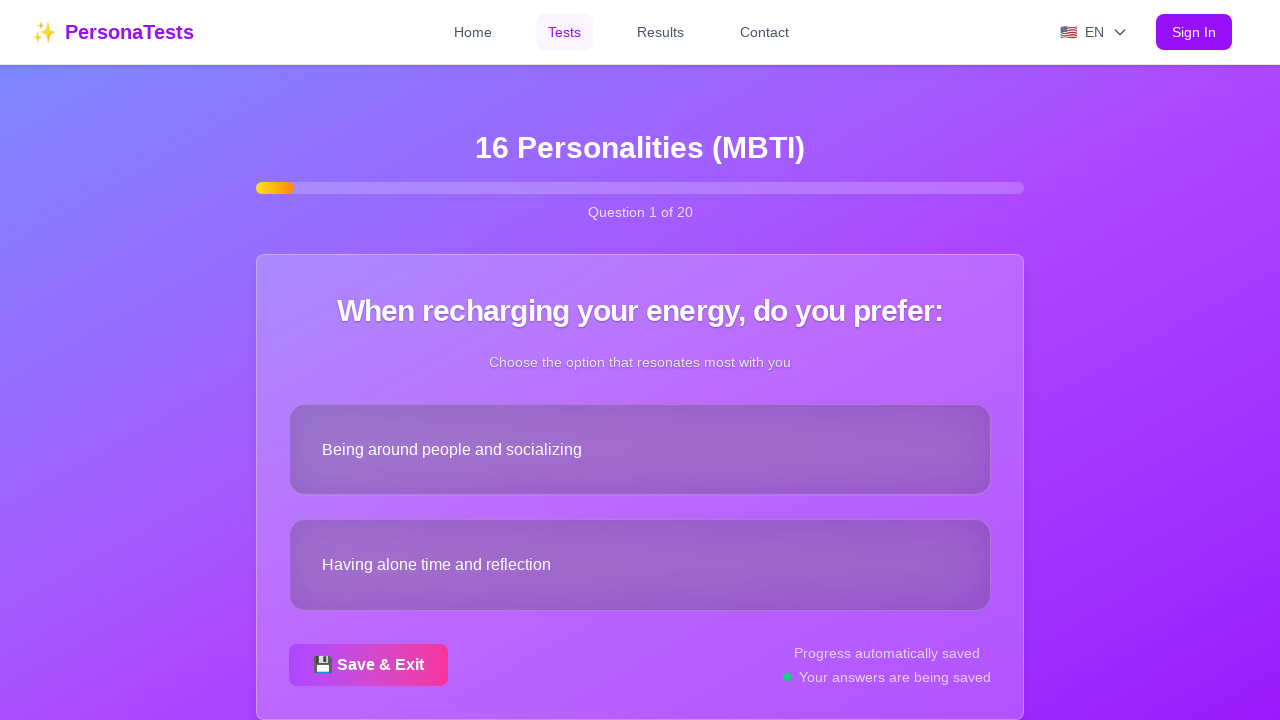

Answer buttons are present on MBTI test page
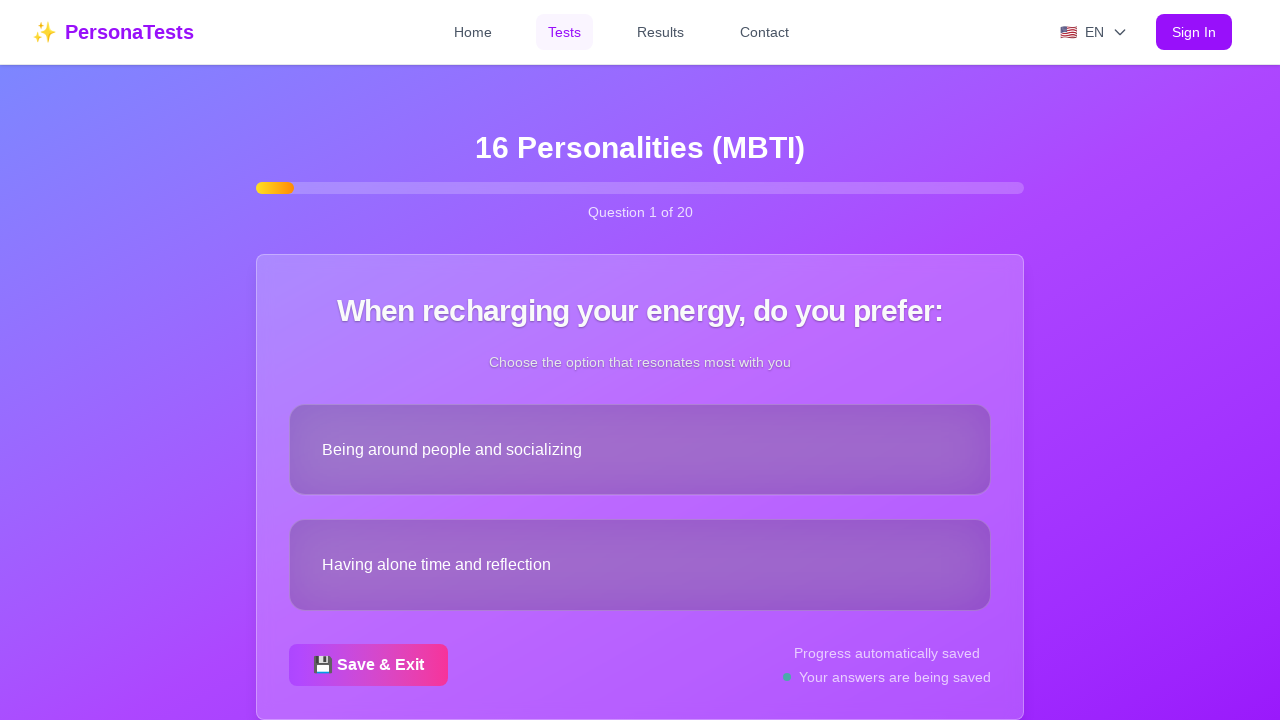

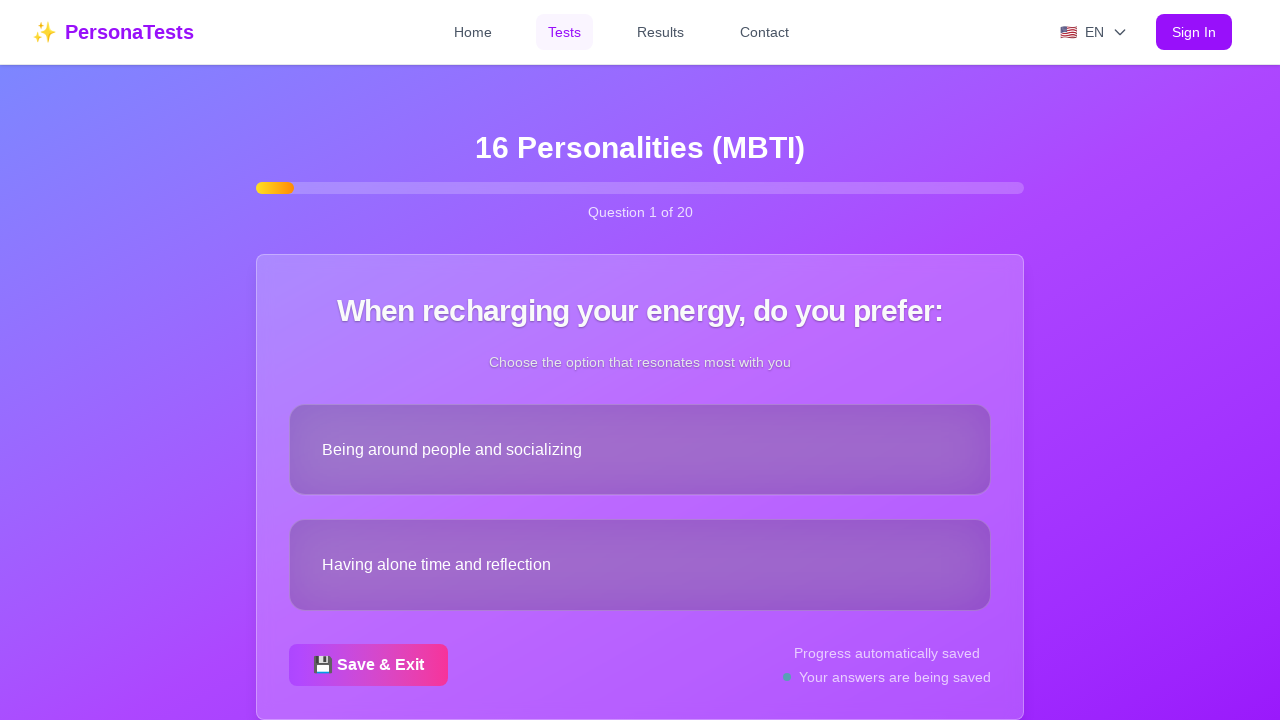